Selects radio button option 3 (rd3) and verifies it is selected correctly

Starting URL: https://testpages.herokuapp.com/styled/basic-html-form-test.html

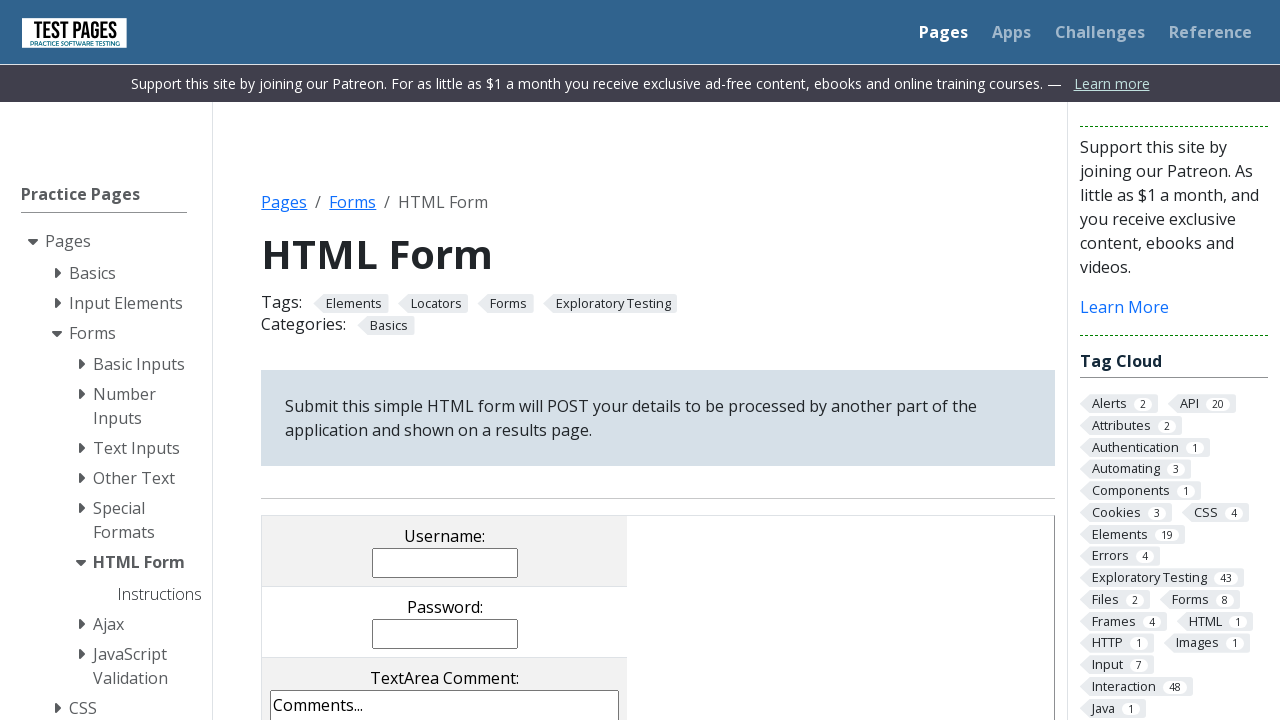

Navigated to basic HTML form test page
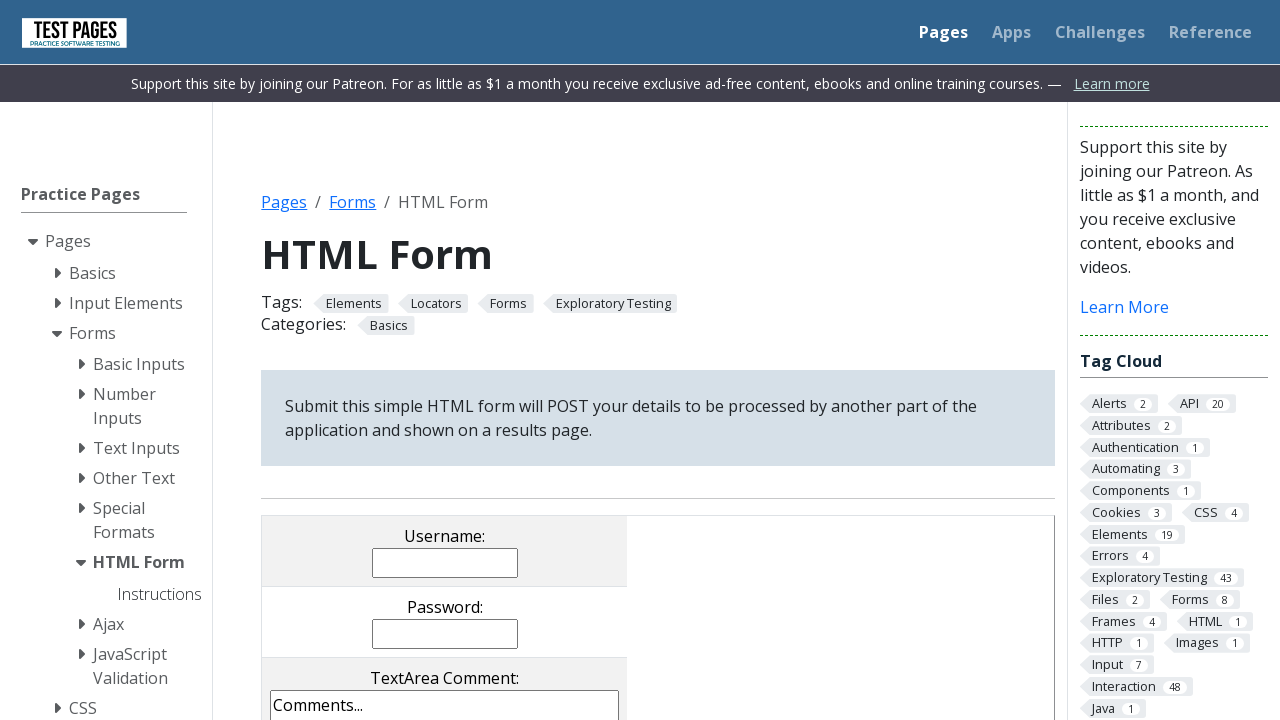

Selected radio button option 3 (rd3) at (488, 360) on input[name='radioval'][value='rd3']
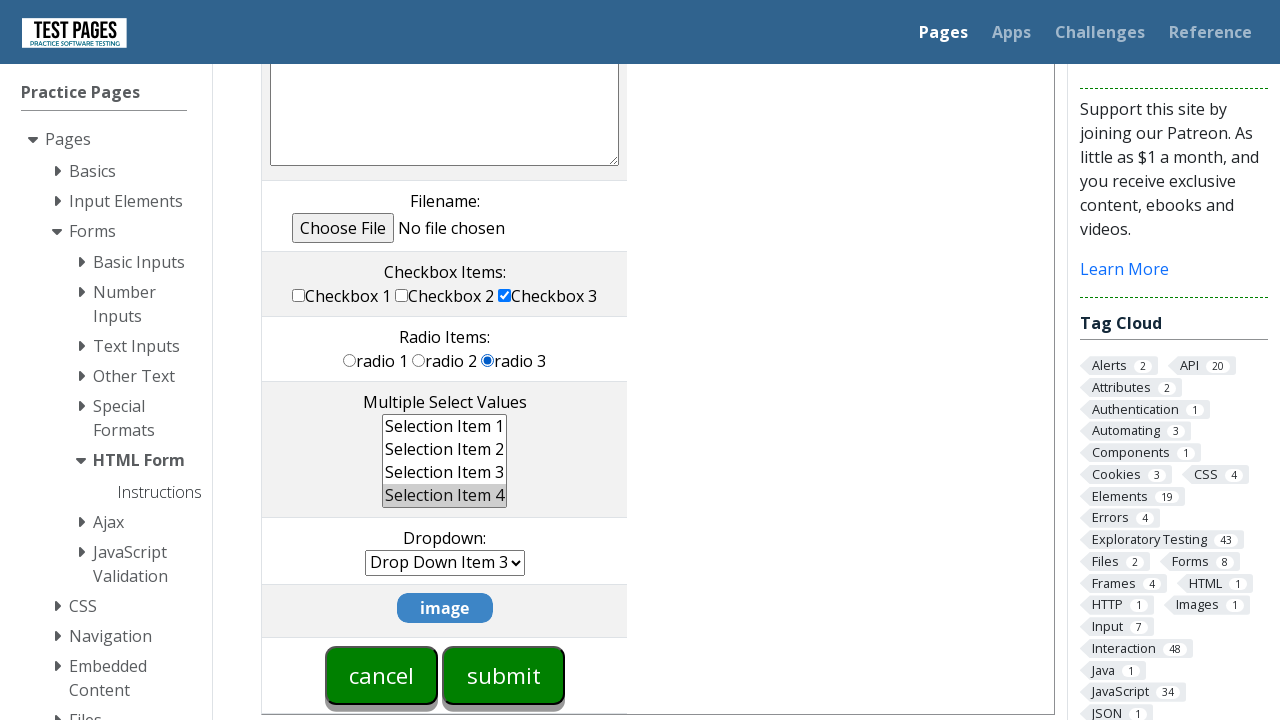

Verified that radio button option 3 (rd3) is checked
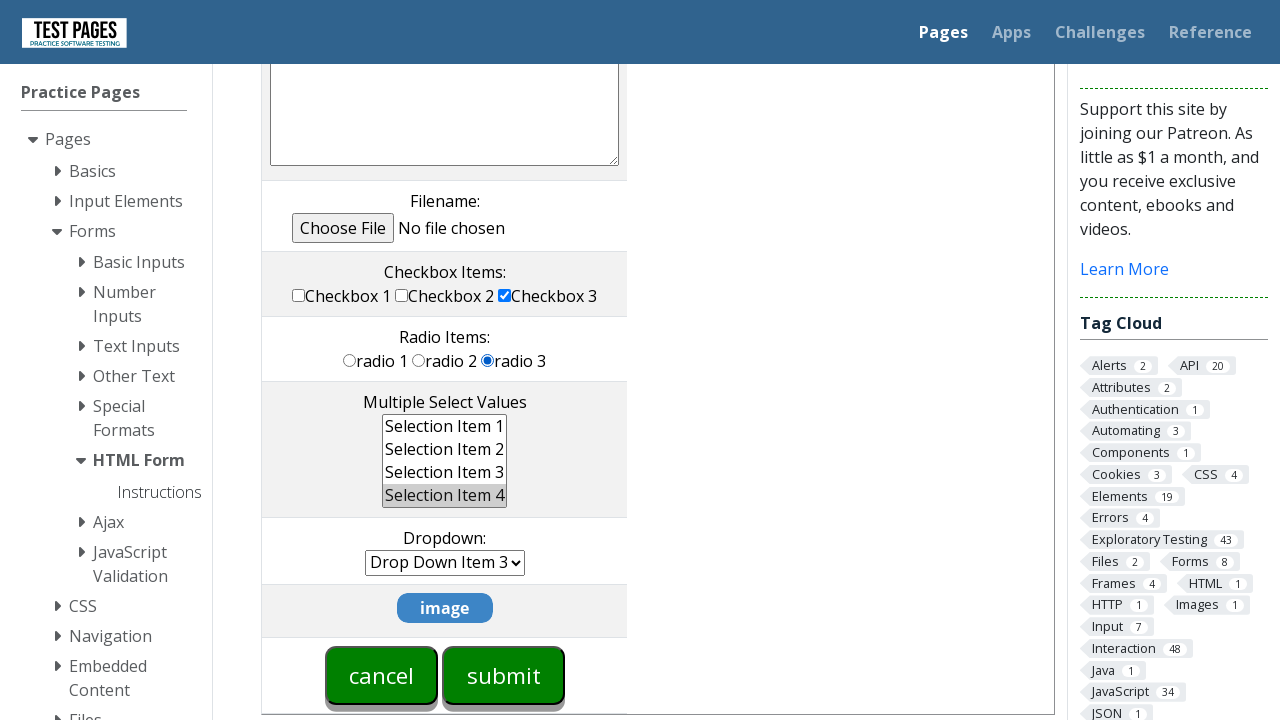

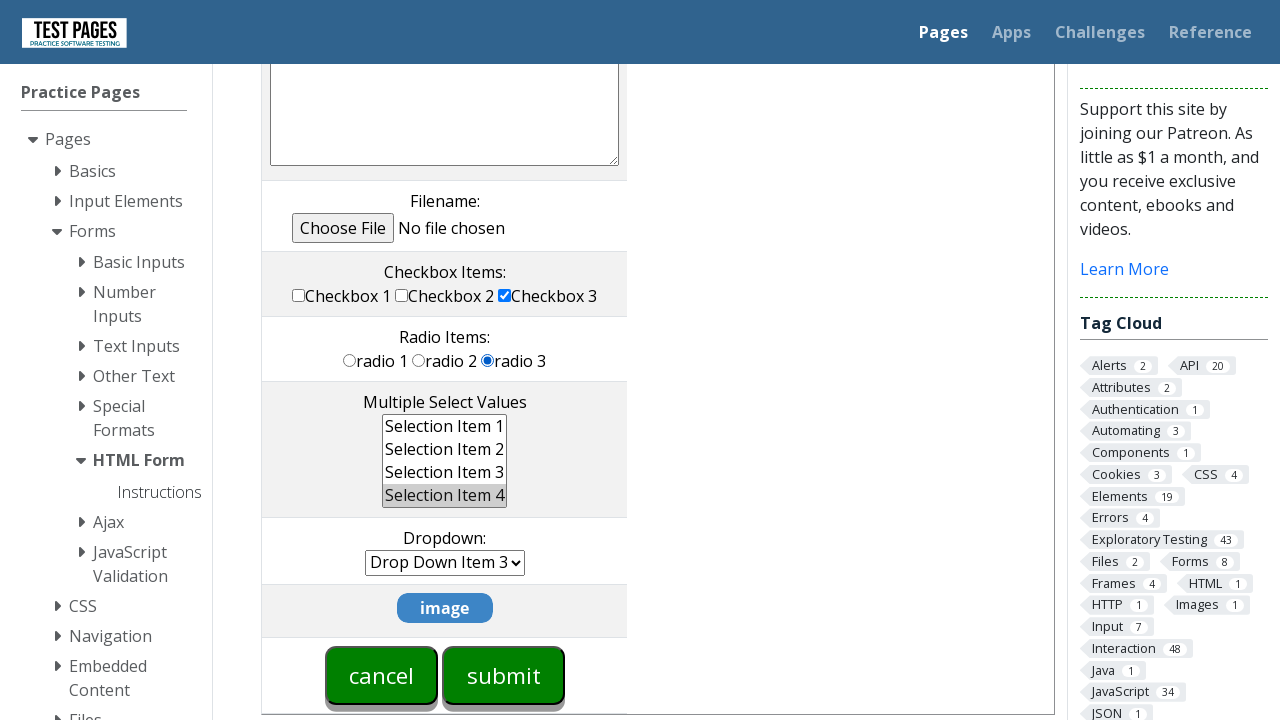